Tests a simple form by filling in first name, last name, city, and country fields, then submitting the form

Starting URL: http://suninjuly.github.io/simple_form_find_task.html

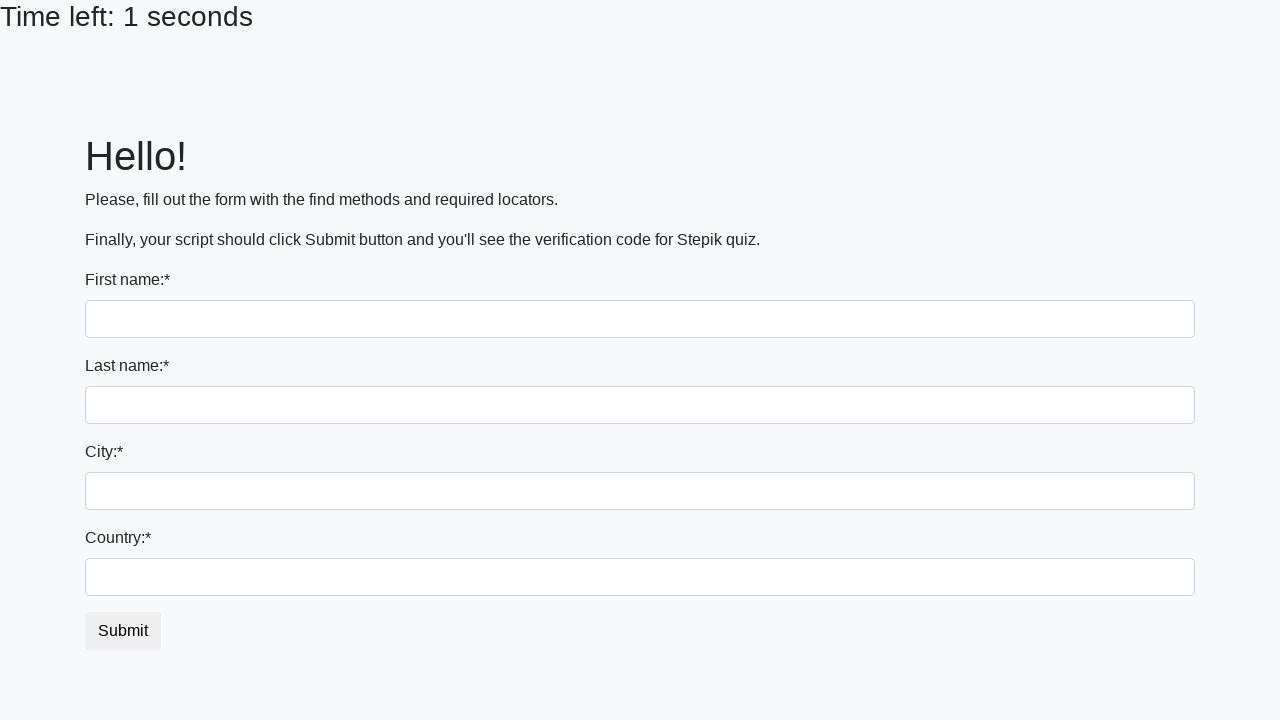

Filled first name field with 'Ivan' on body > div.container > form > div:nth-child(1) > input
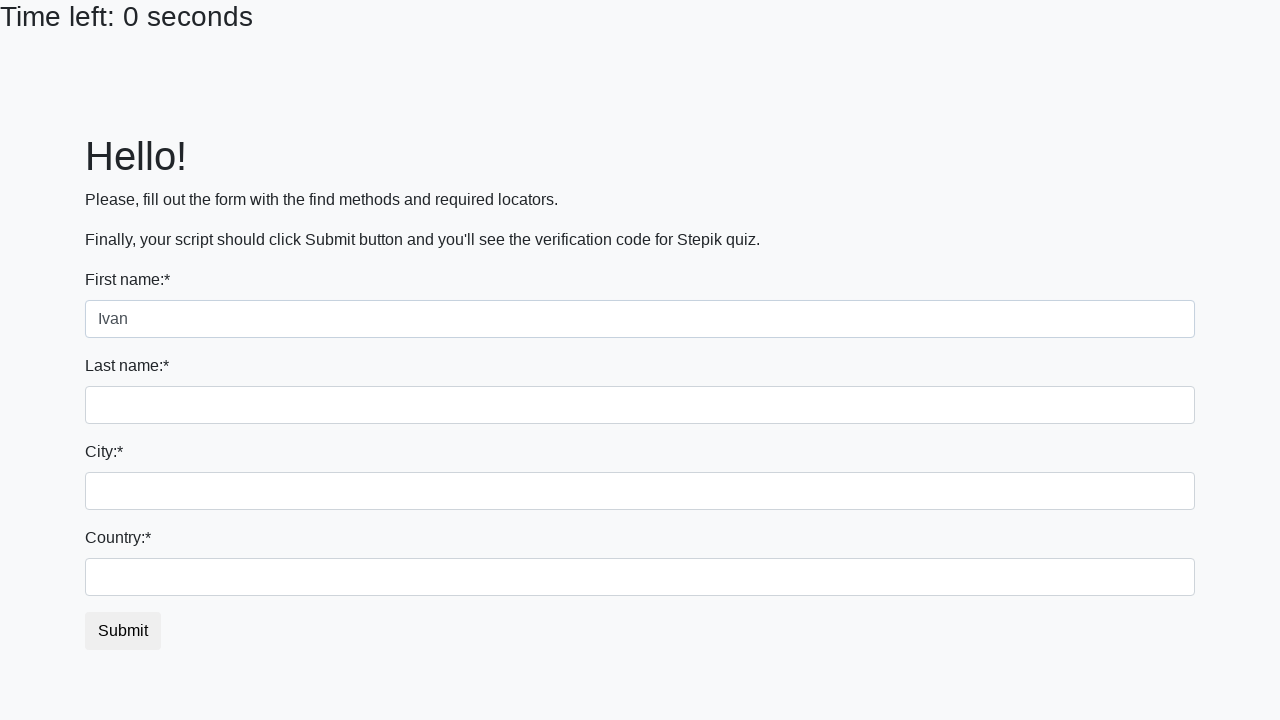

Filled last name field with 'Petrov' on input[name='last_name']
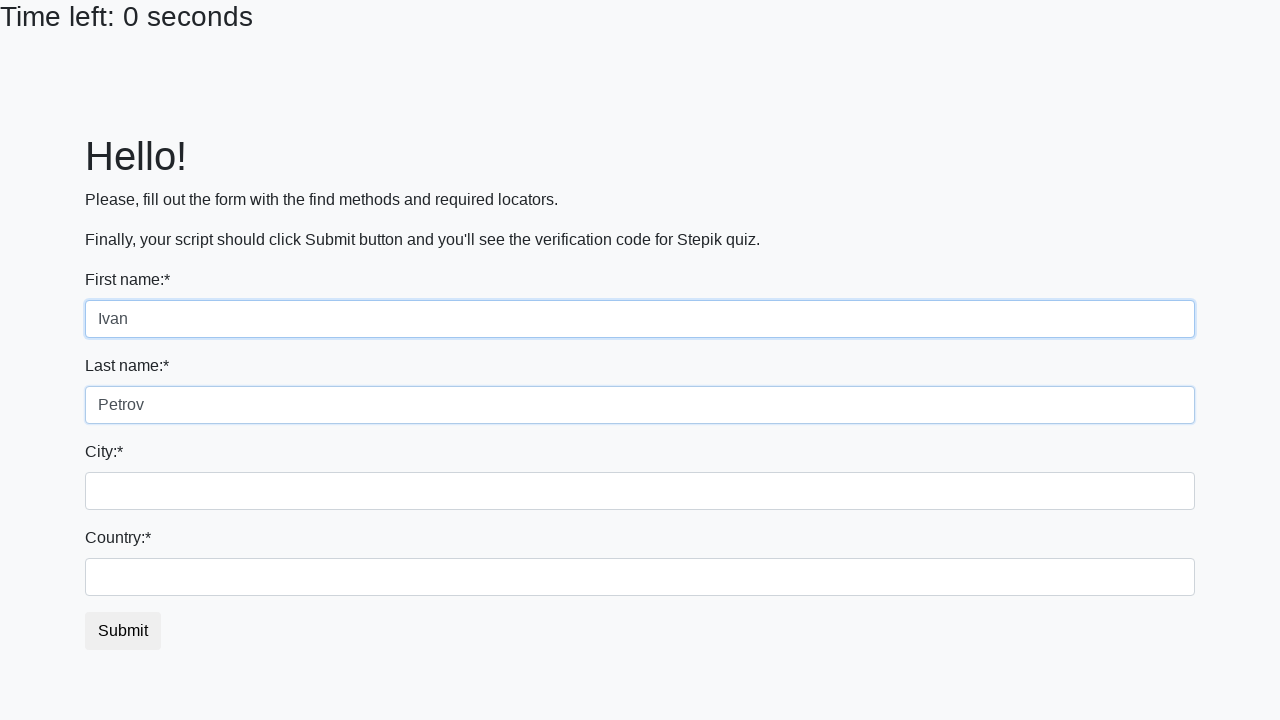

Filled city field with 'Smolensk' on input[name='firstname']
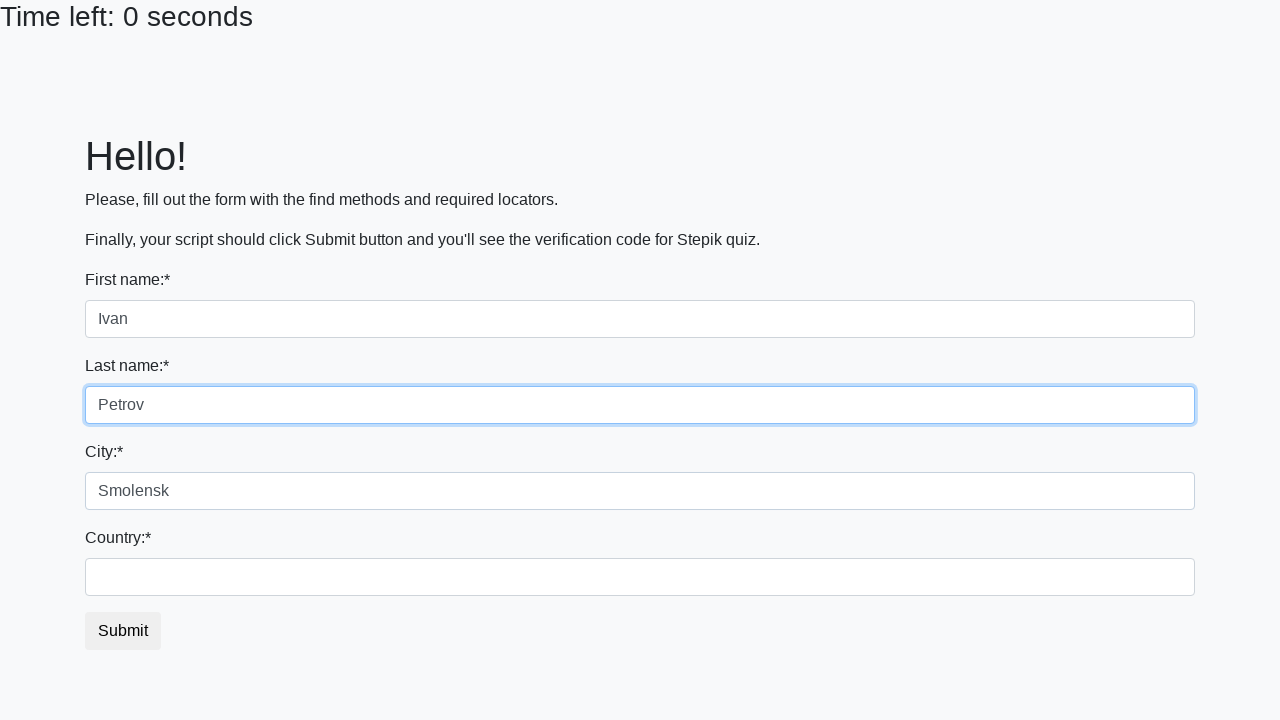

Filled country field with 'Russia' on #country
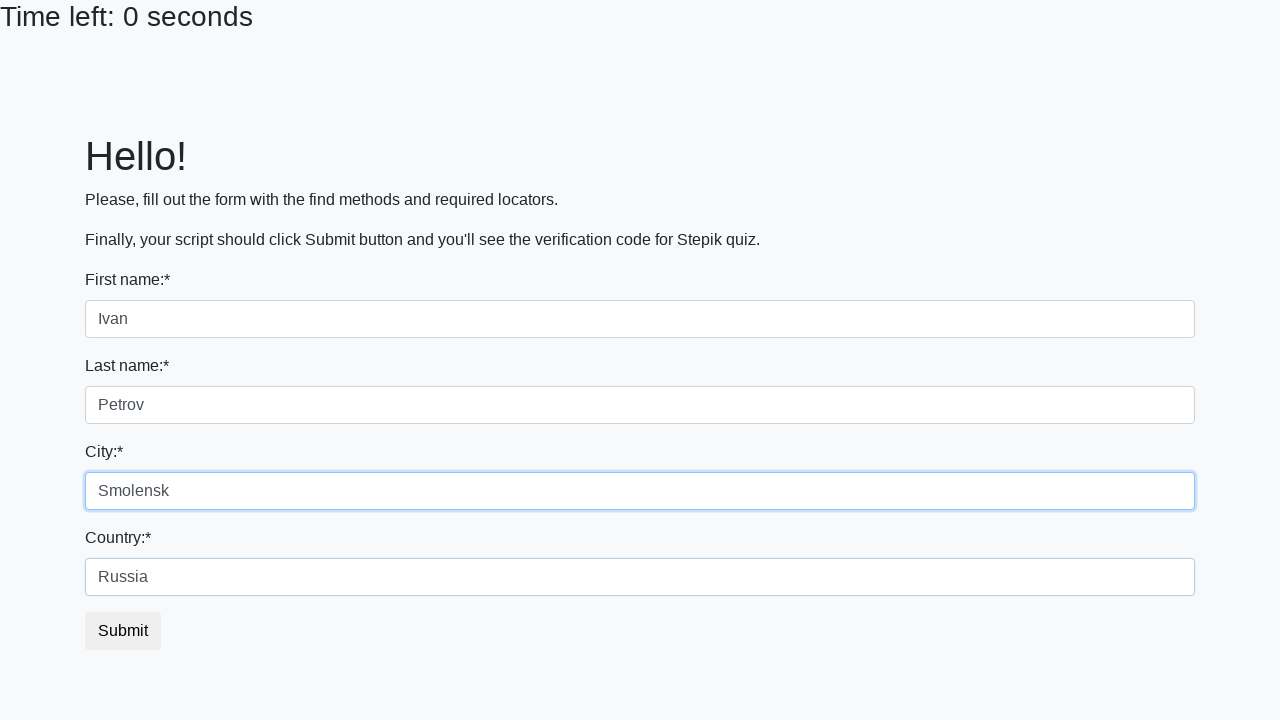

Clicked submit button to submit the form at (123, 631) on button.btn
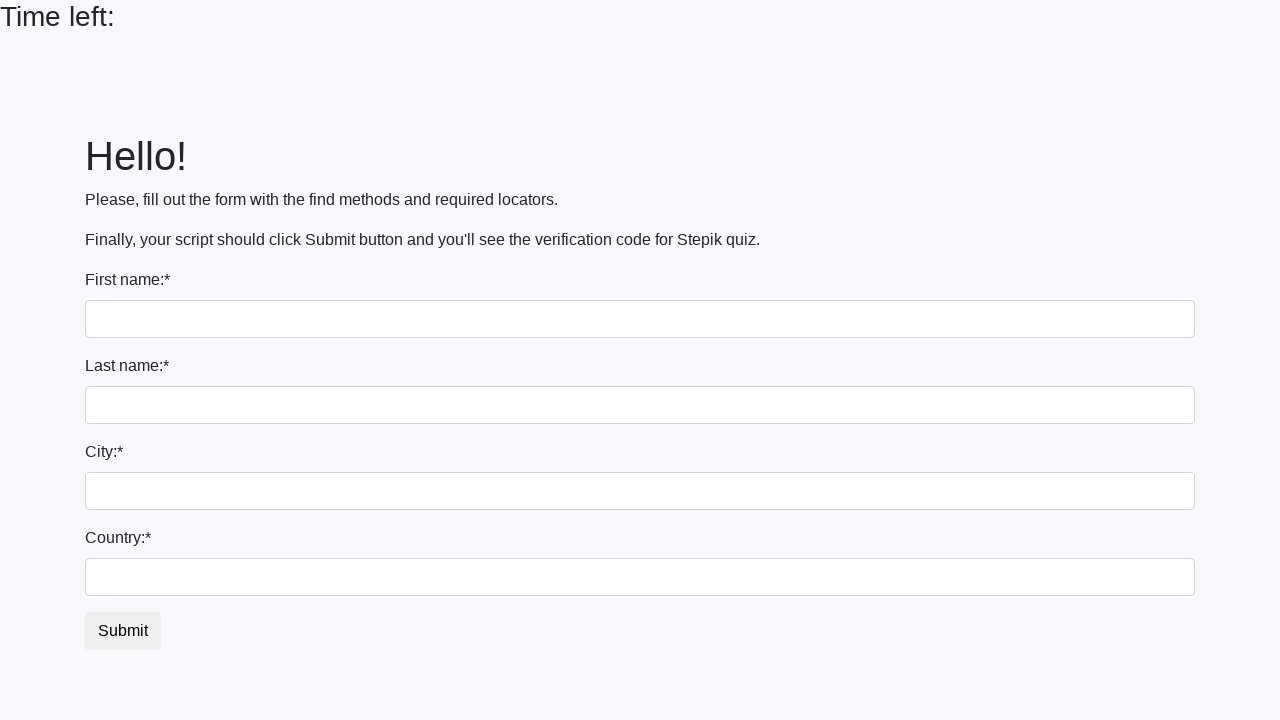

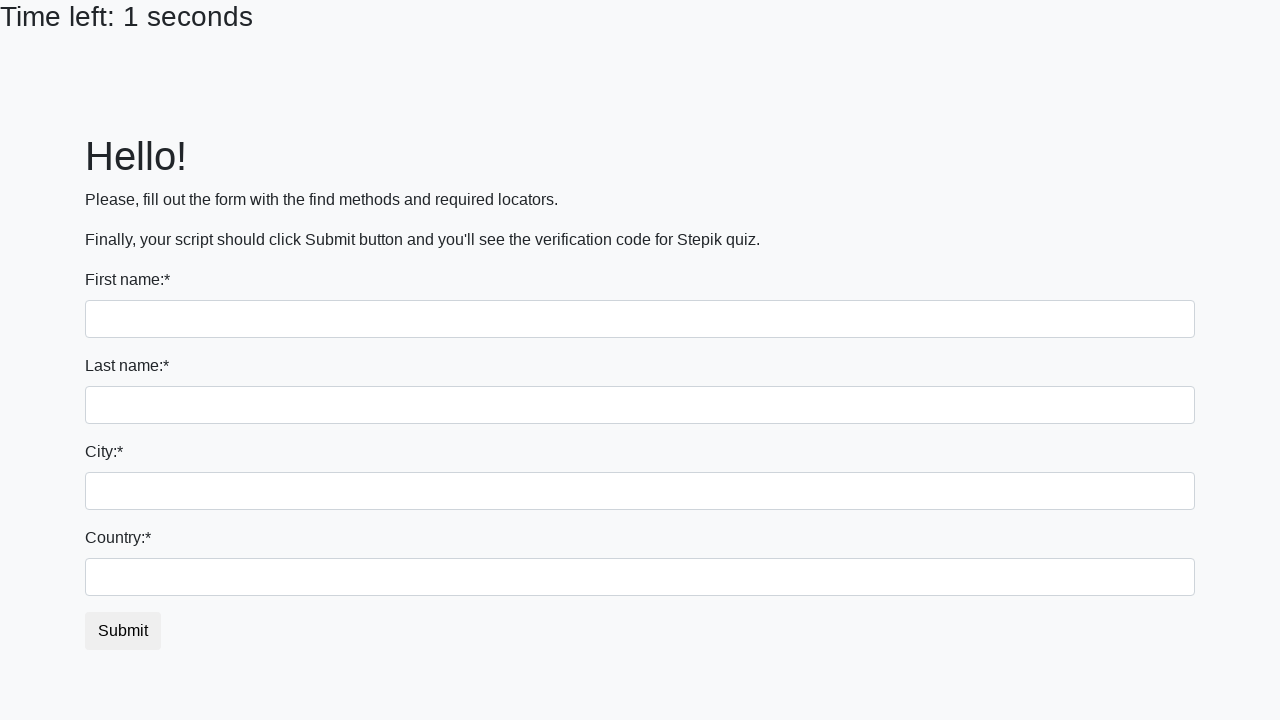